Demonstrates scrolling functionality by scrolling down the page and then scrolling to a specific element

Starting URL: https://rahulshettyacademy.com/AutomationPractice/

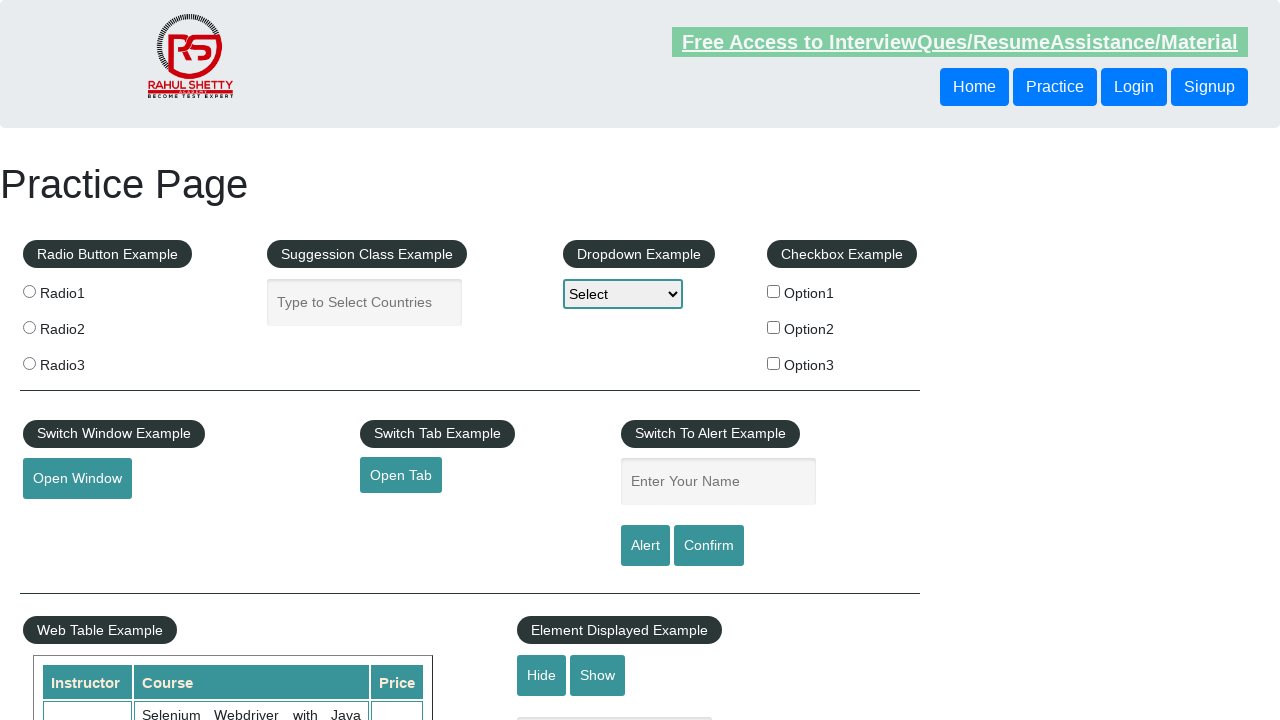

Scrolled down the page by 100 pixels
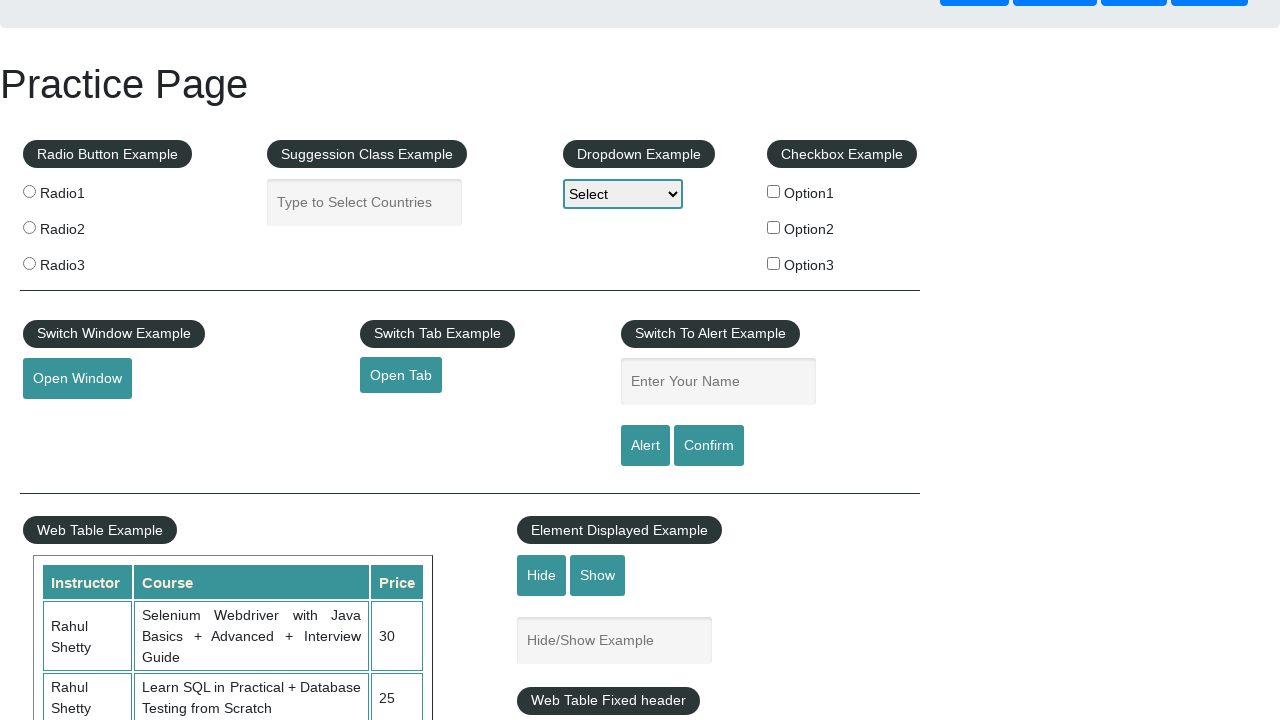

Waited 2 seconds for scroll animation to complete
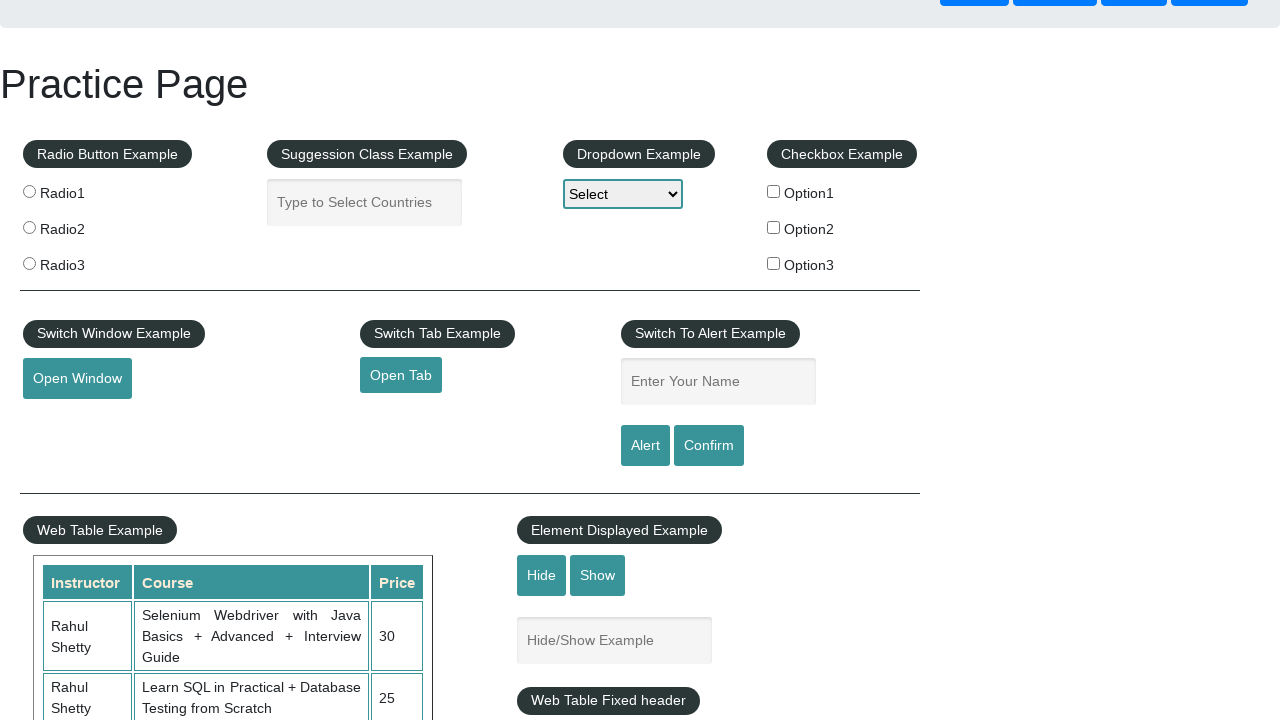

Scrolled to the totalAmount element
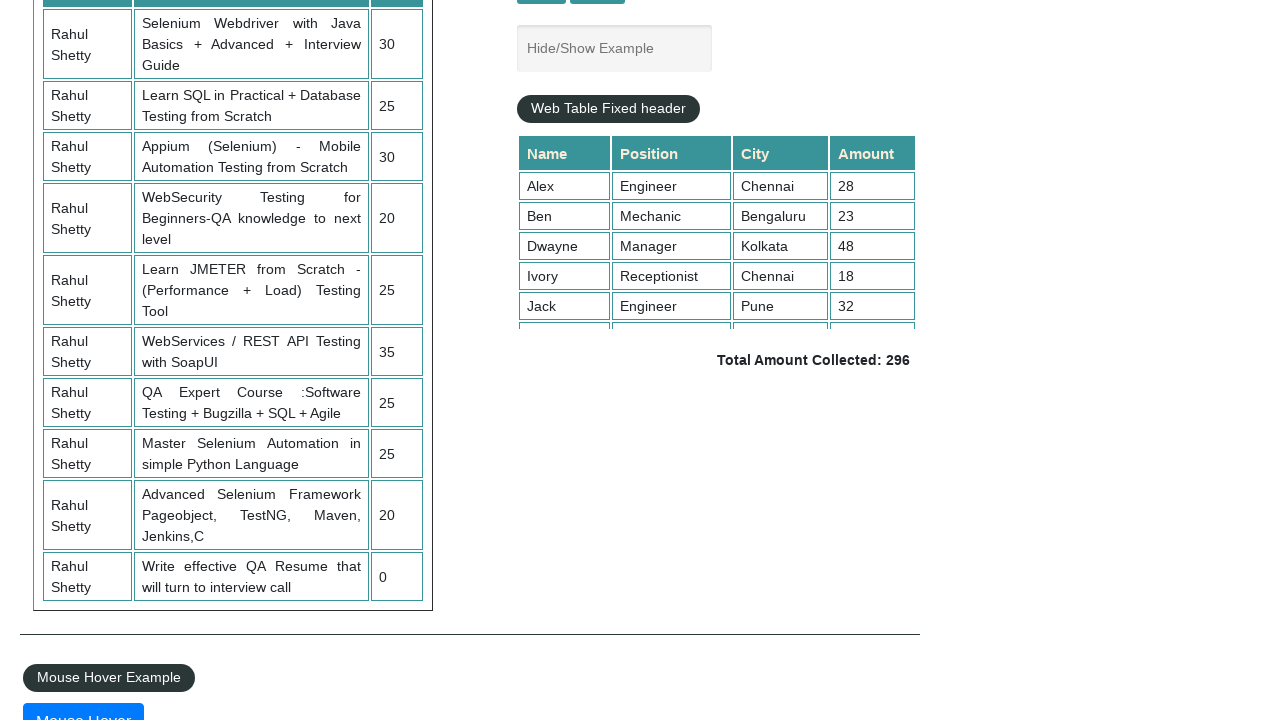

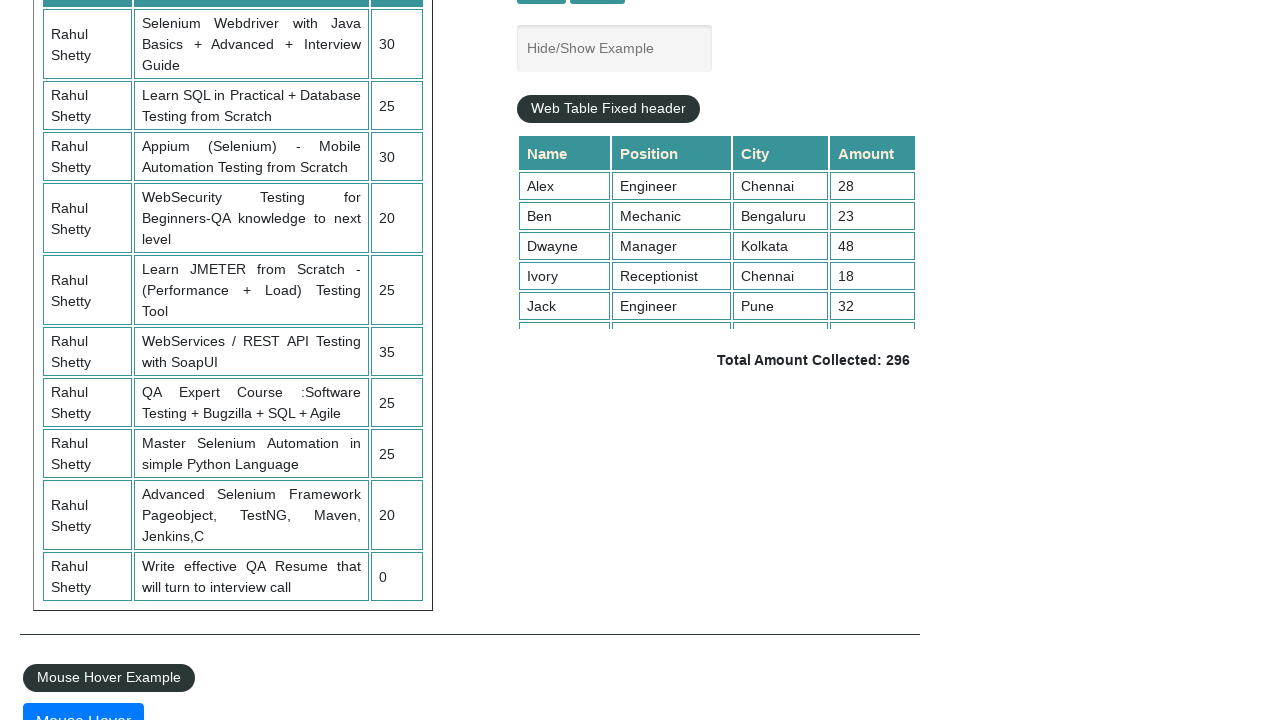